Tests page loader functionality by waiting for a button to become visible and clicking it

Starting URL: https://automationtesting.co.uk/loader.html

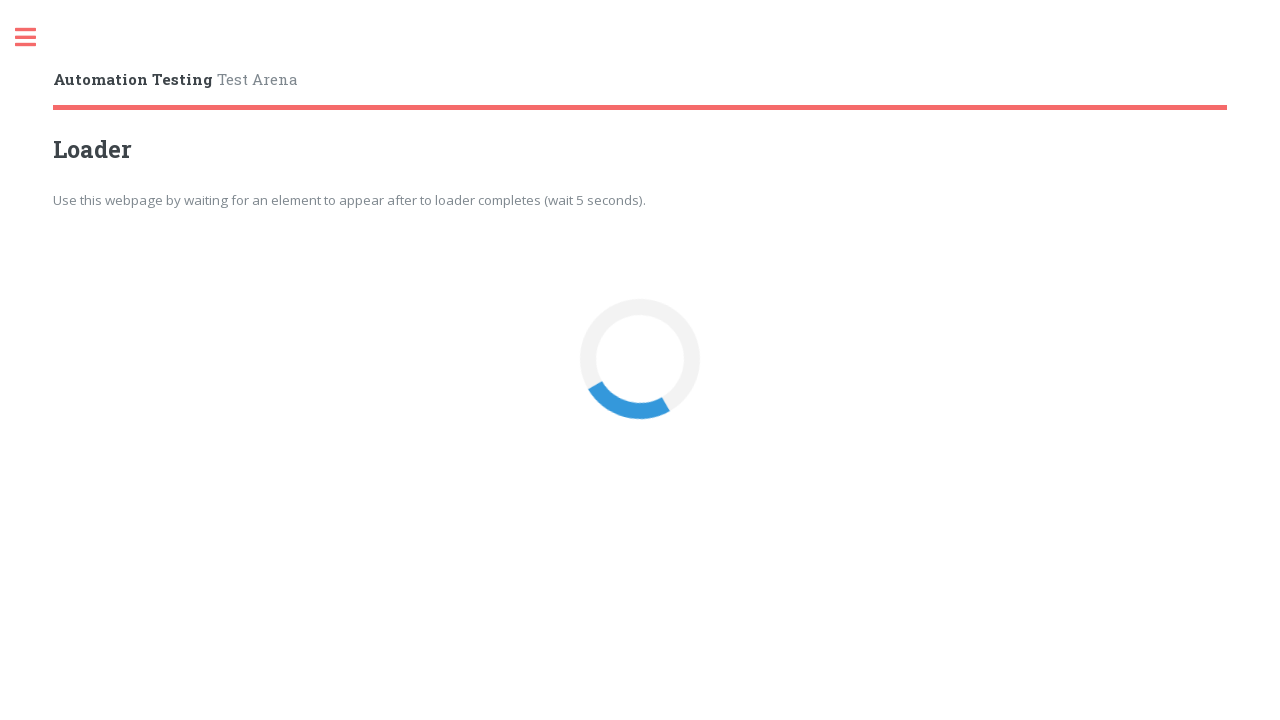

Waited for loader button to become visible
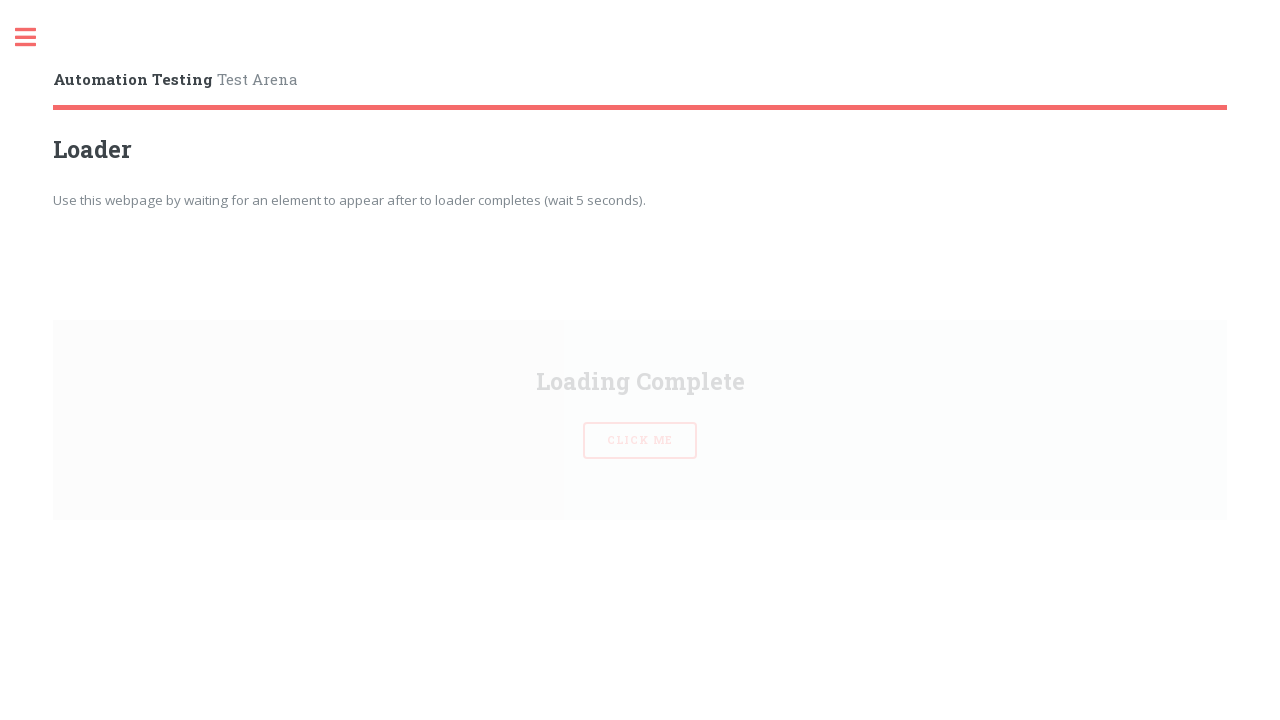

Clicked the loader button at (640, 360) on button#loaderBtn
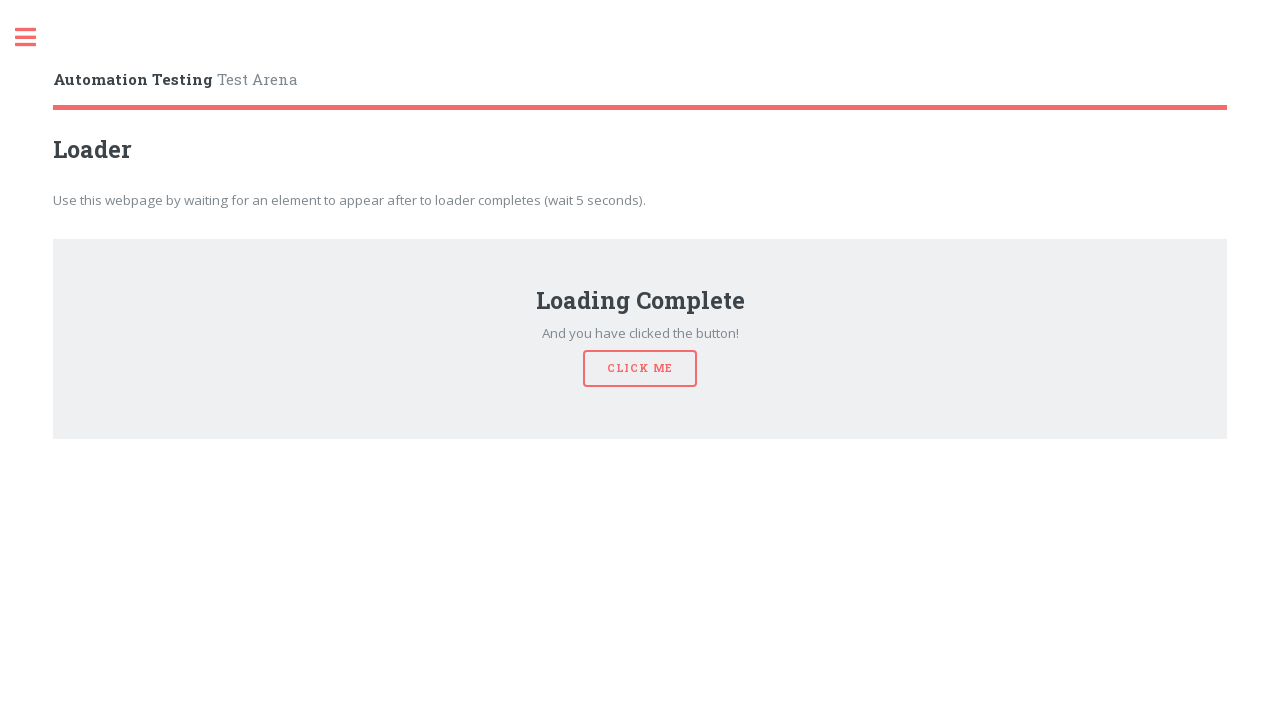

Waited for page loader action to complete
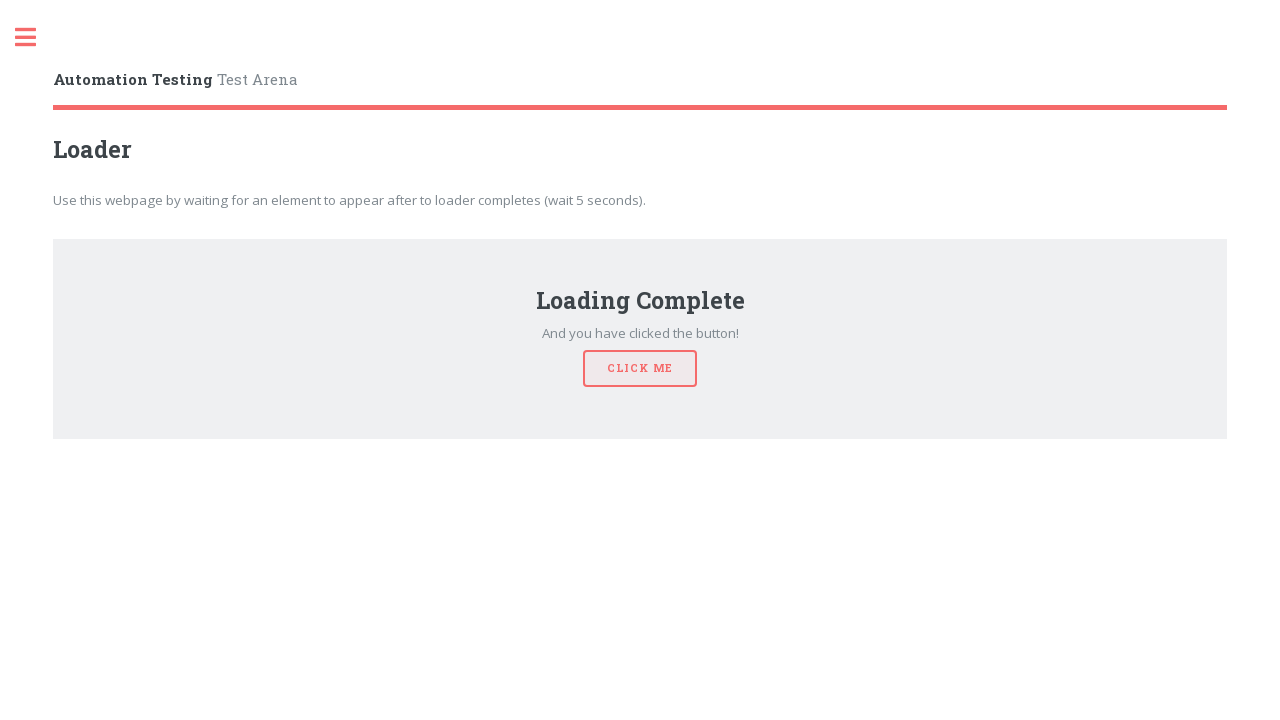

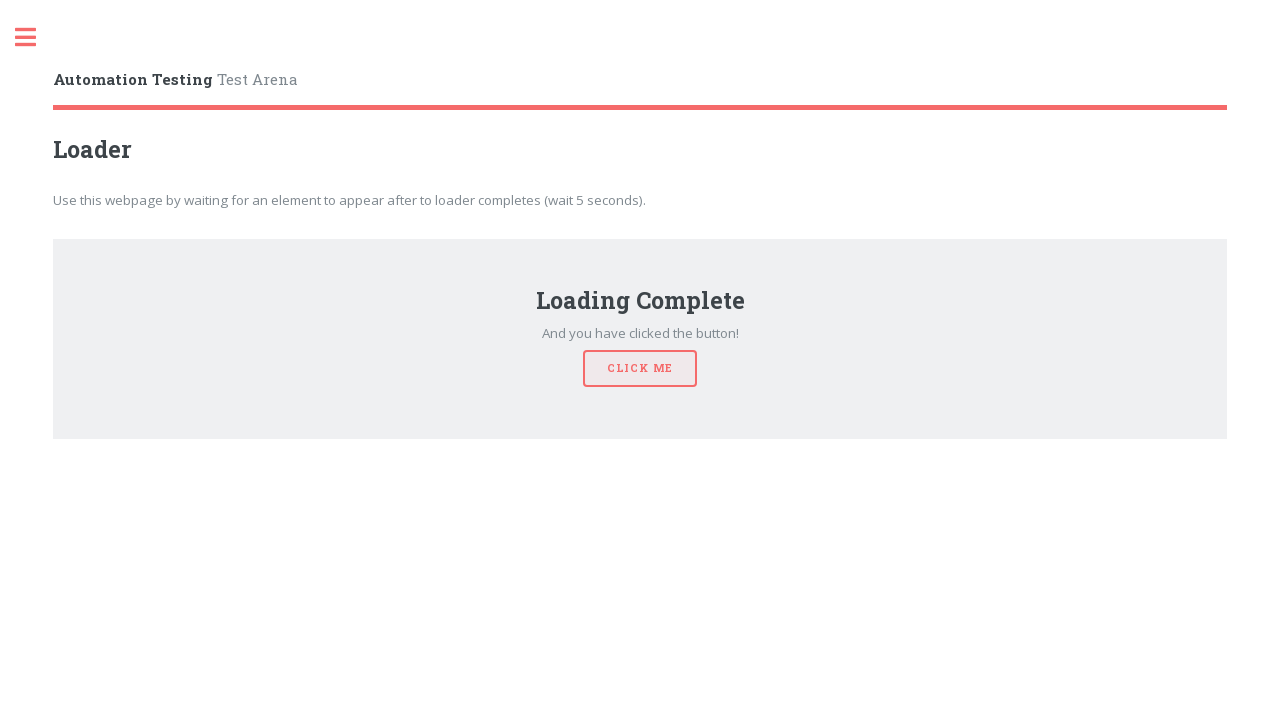